Validates that the page title matches the expected value "OrangeHRM"

Starting URL: https://opensource-demo.orangehrmlive.com/web/index.php/auth/login

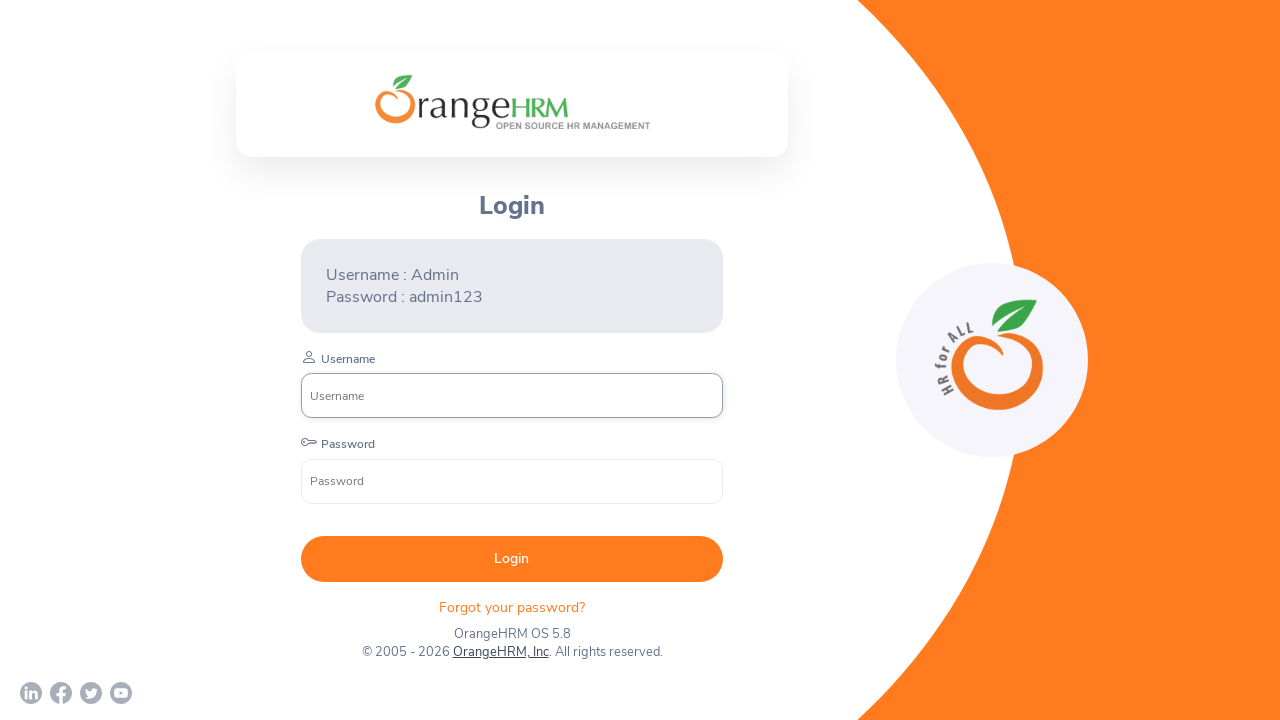

Navigated to OrangeHRM login page
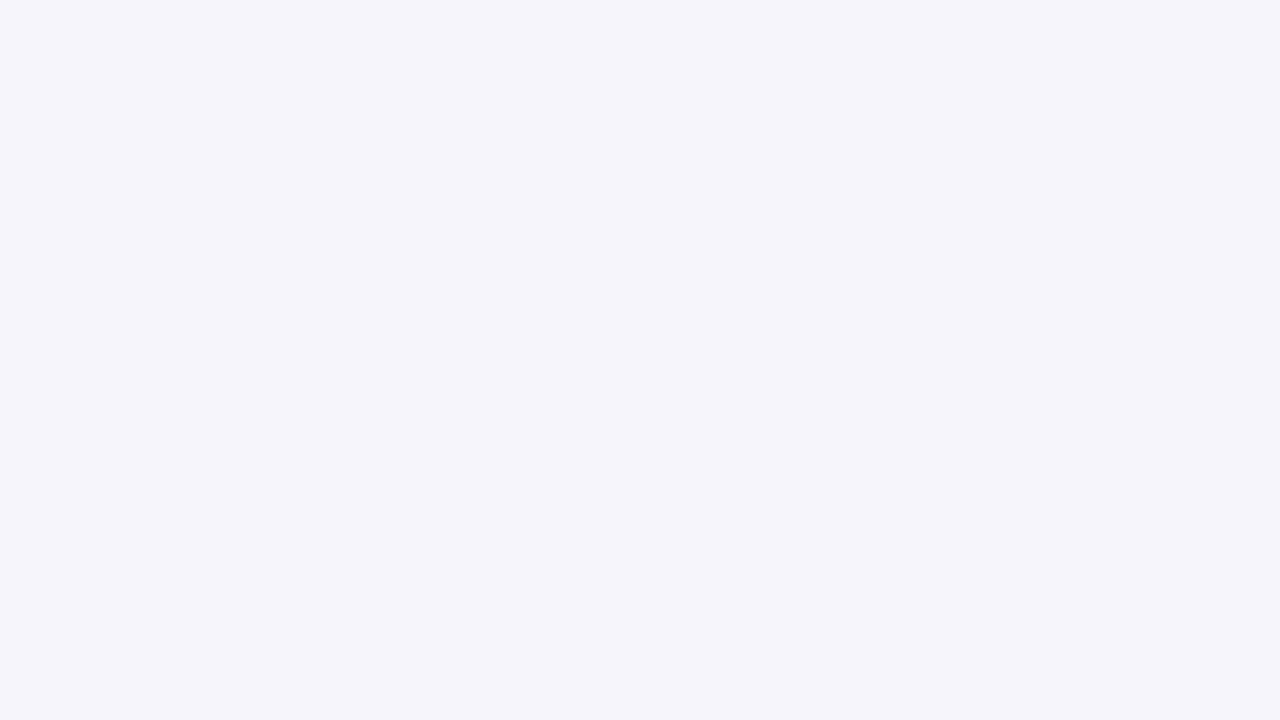

Retrieved page title
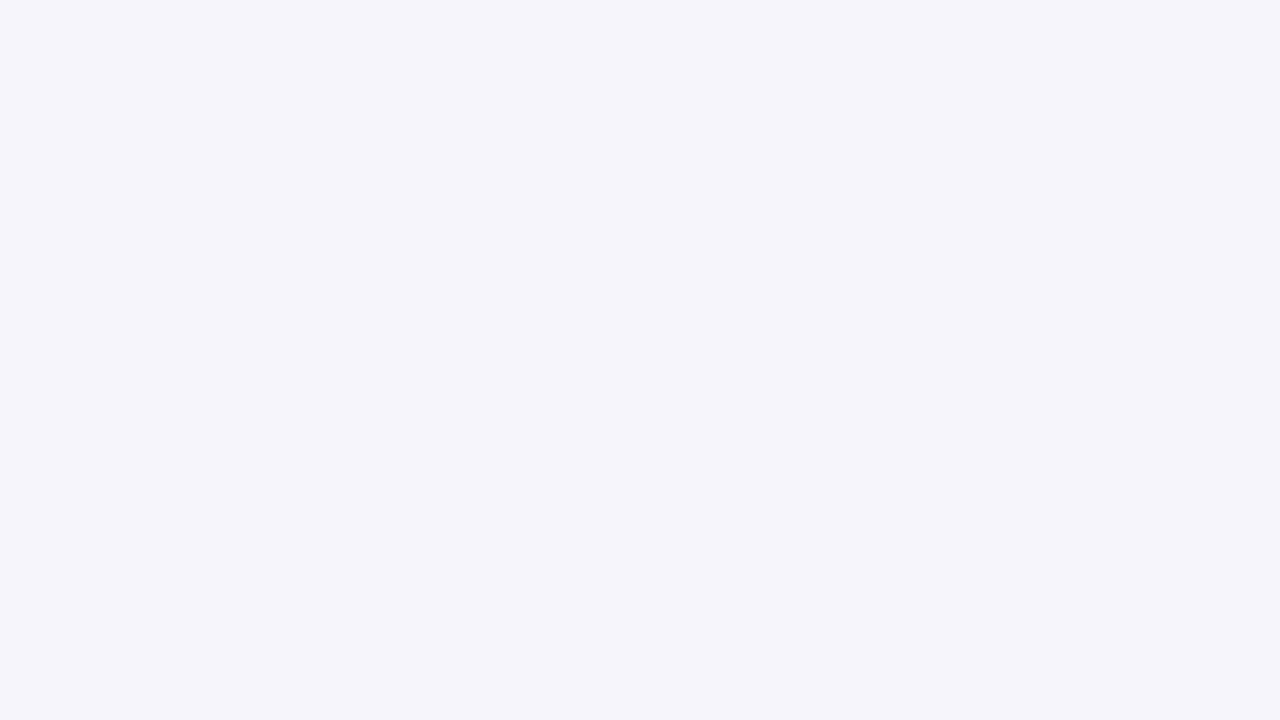

Validated page title matches expected value 'OrangeHRM'
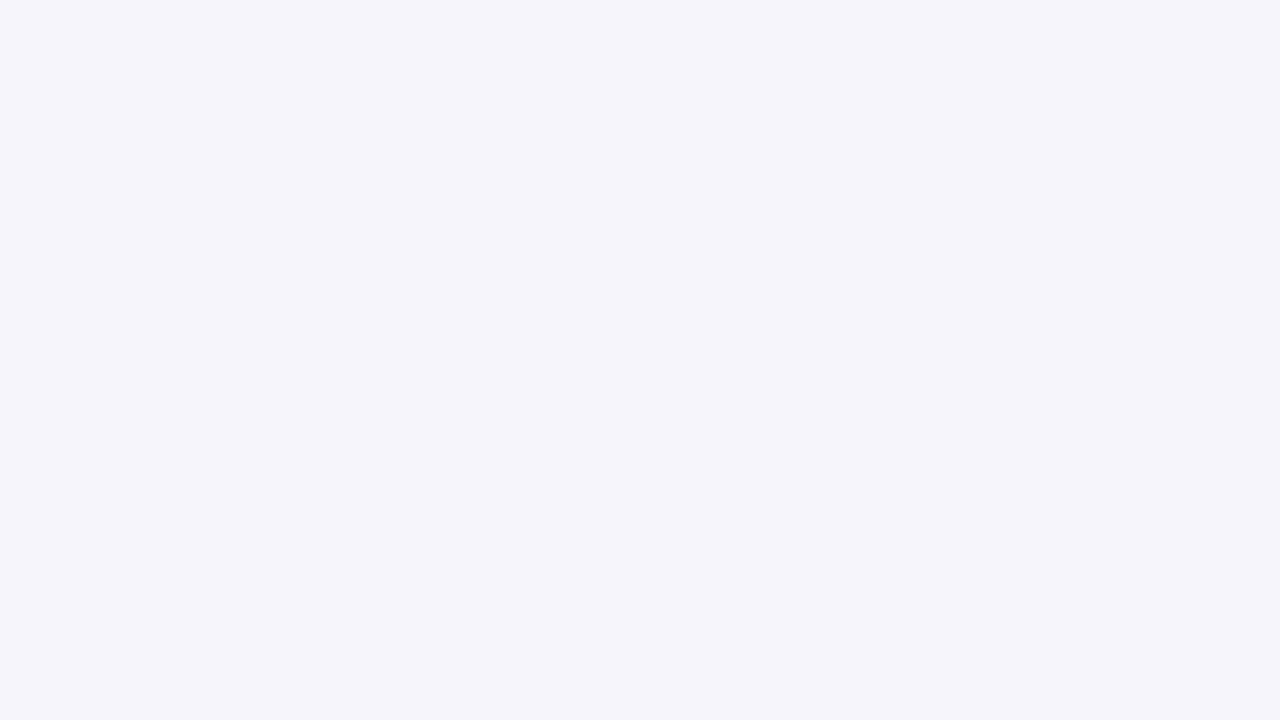

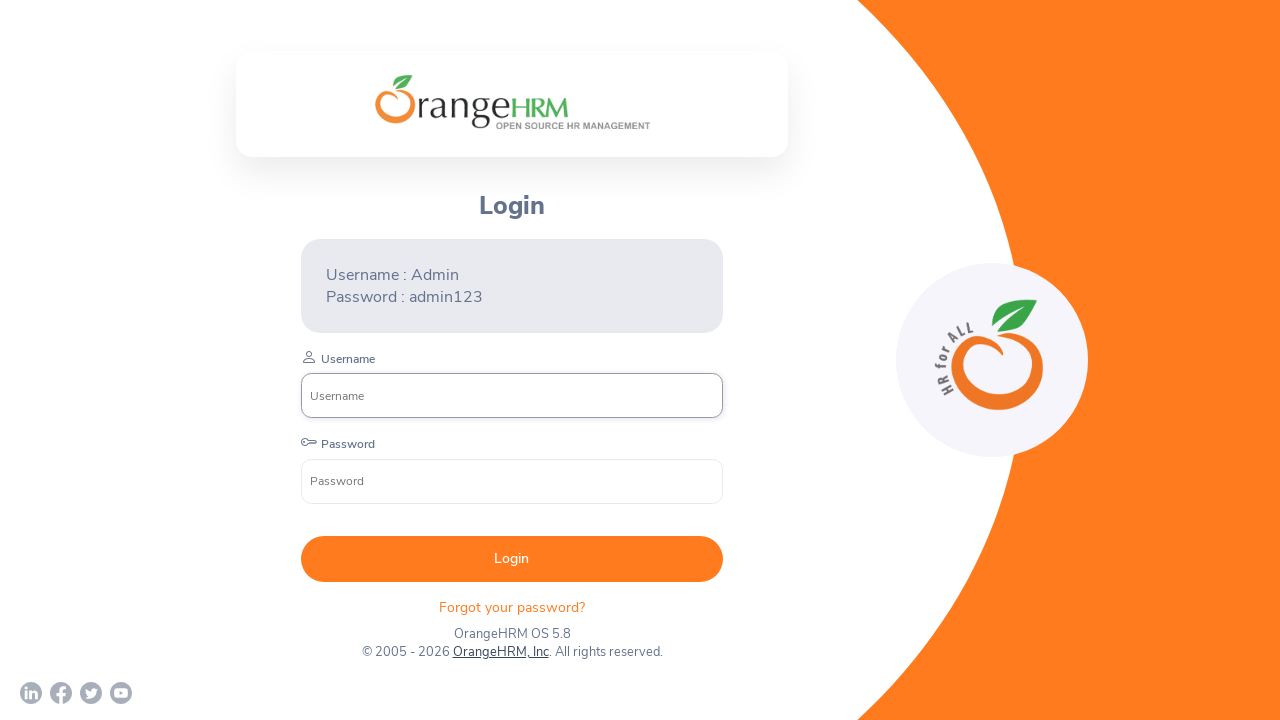